Navigates to the Saucedemo website and maximizes the browser window

Starting URL: https://www.saucedemo.com/

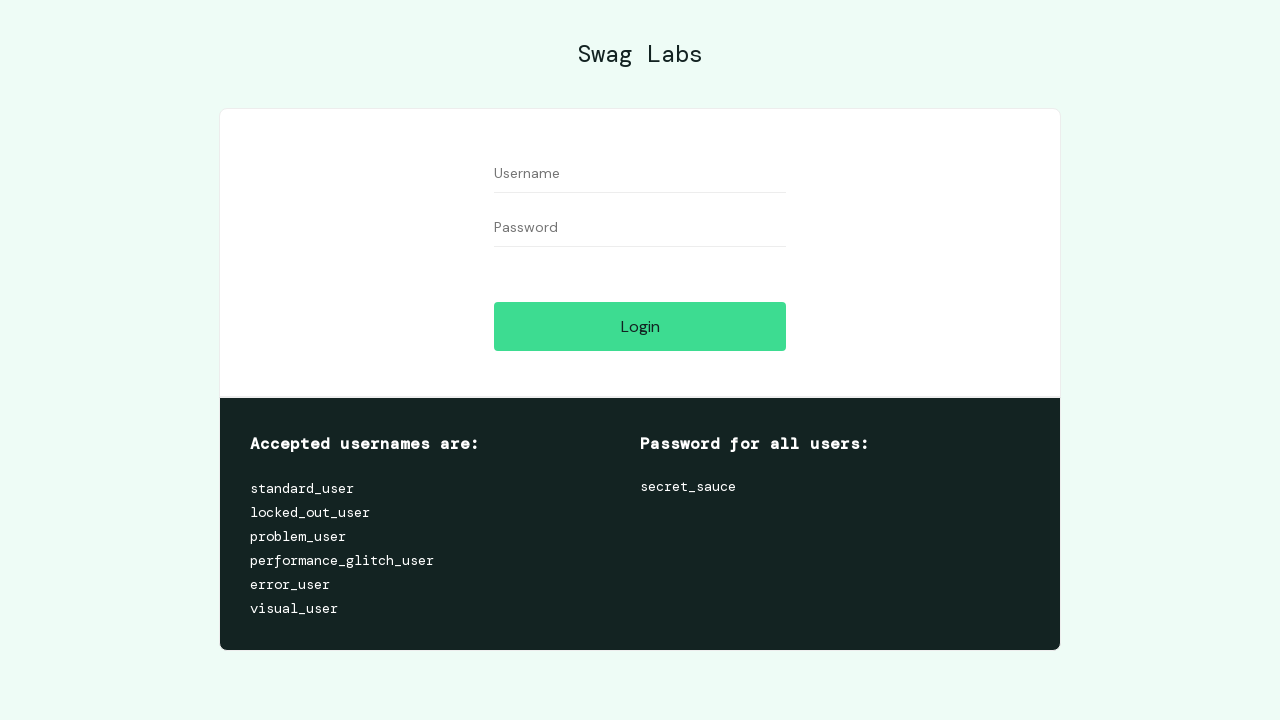

Maximized browser window
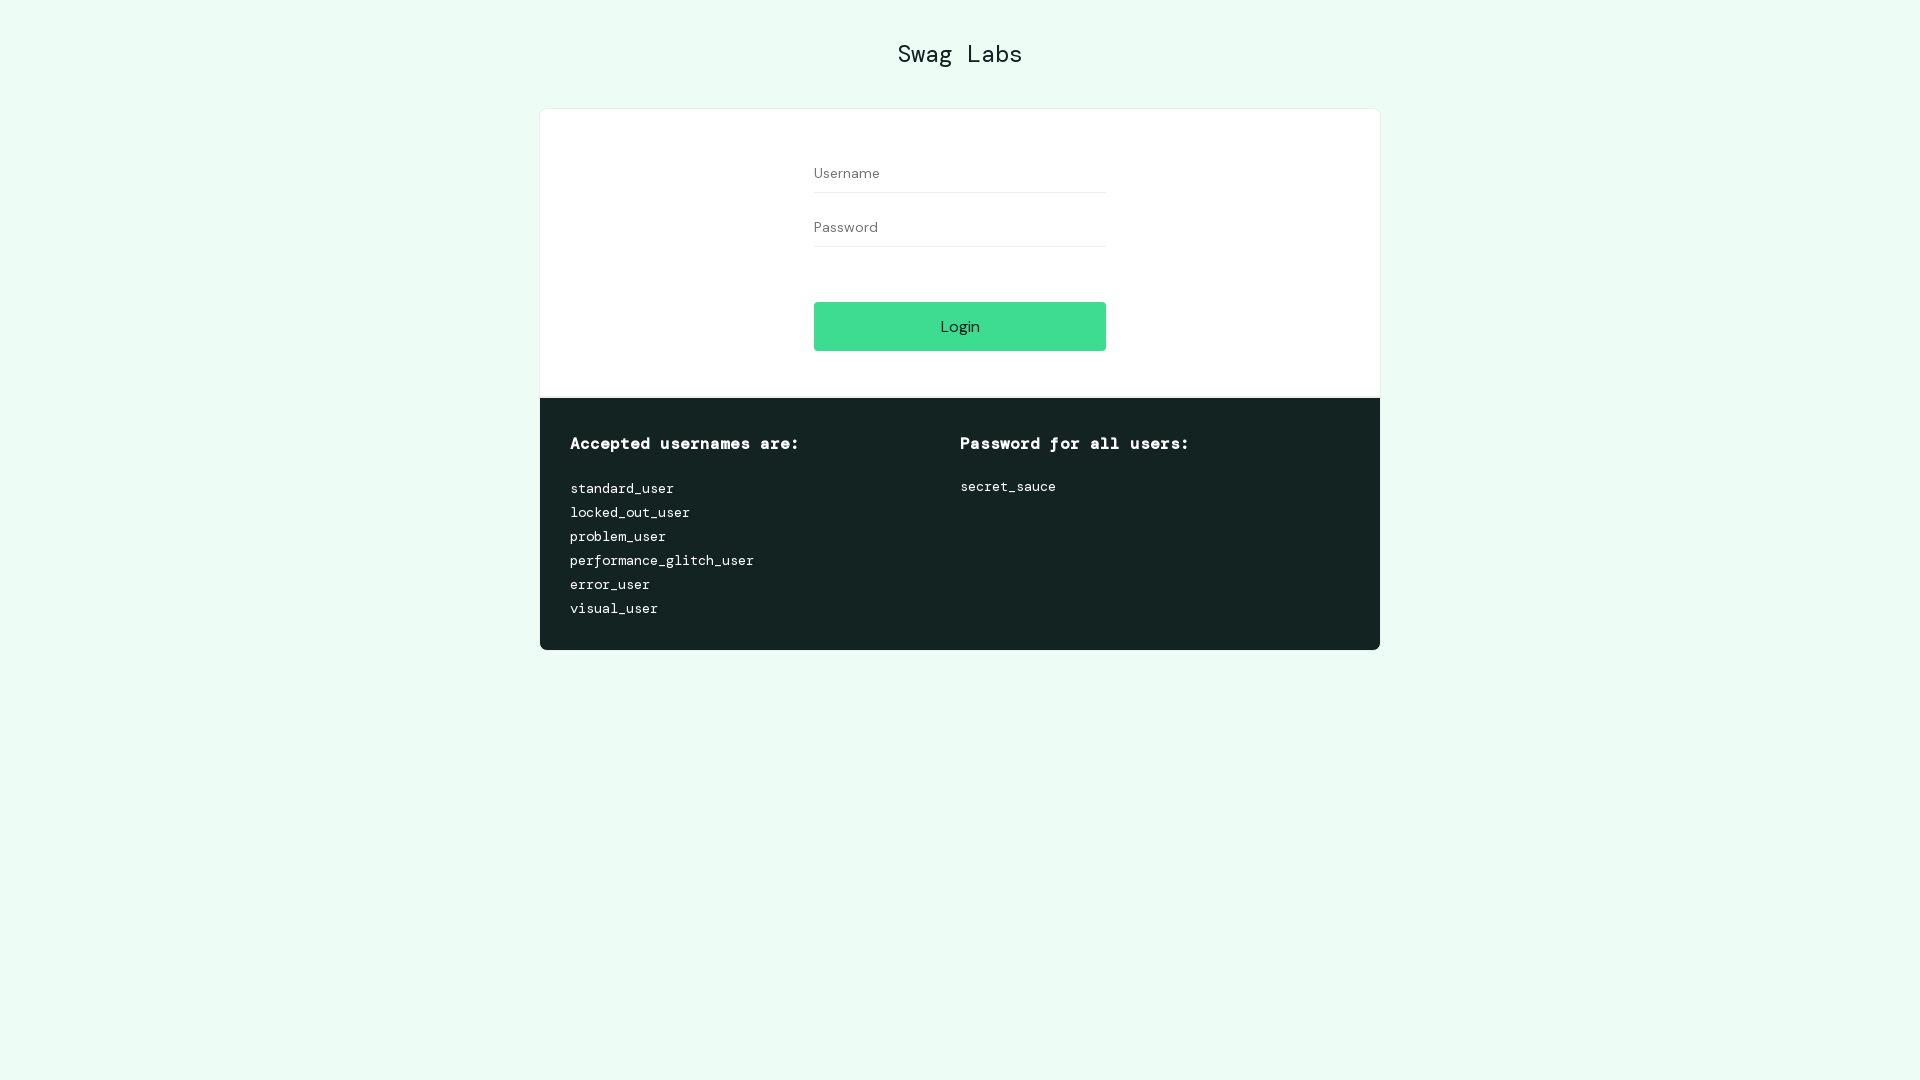

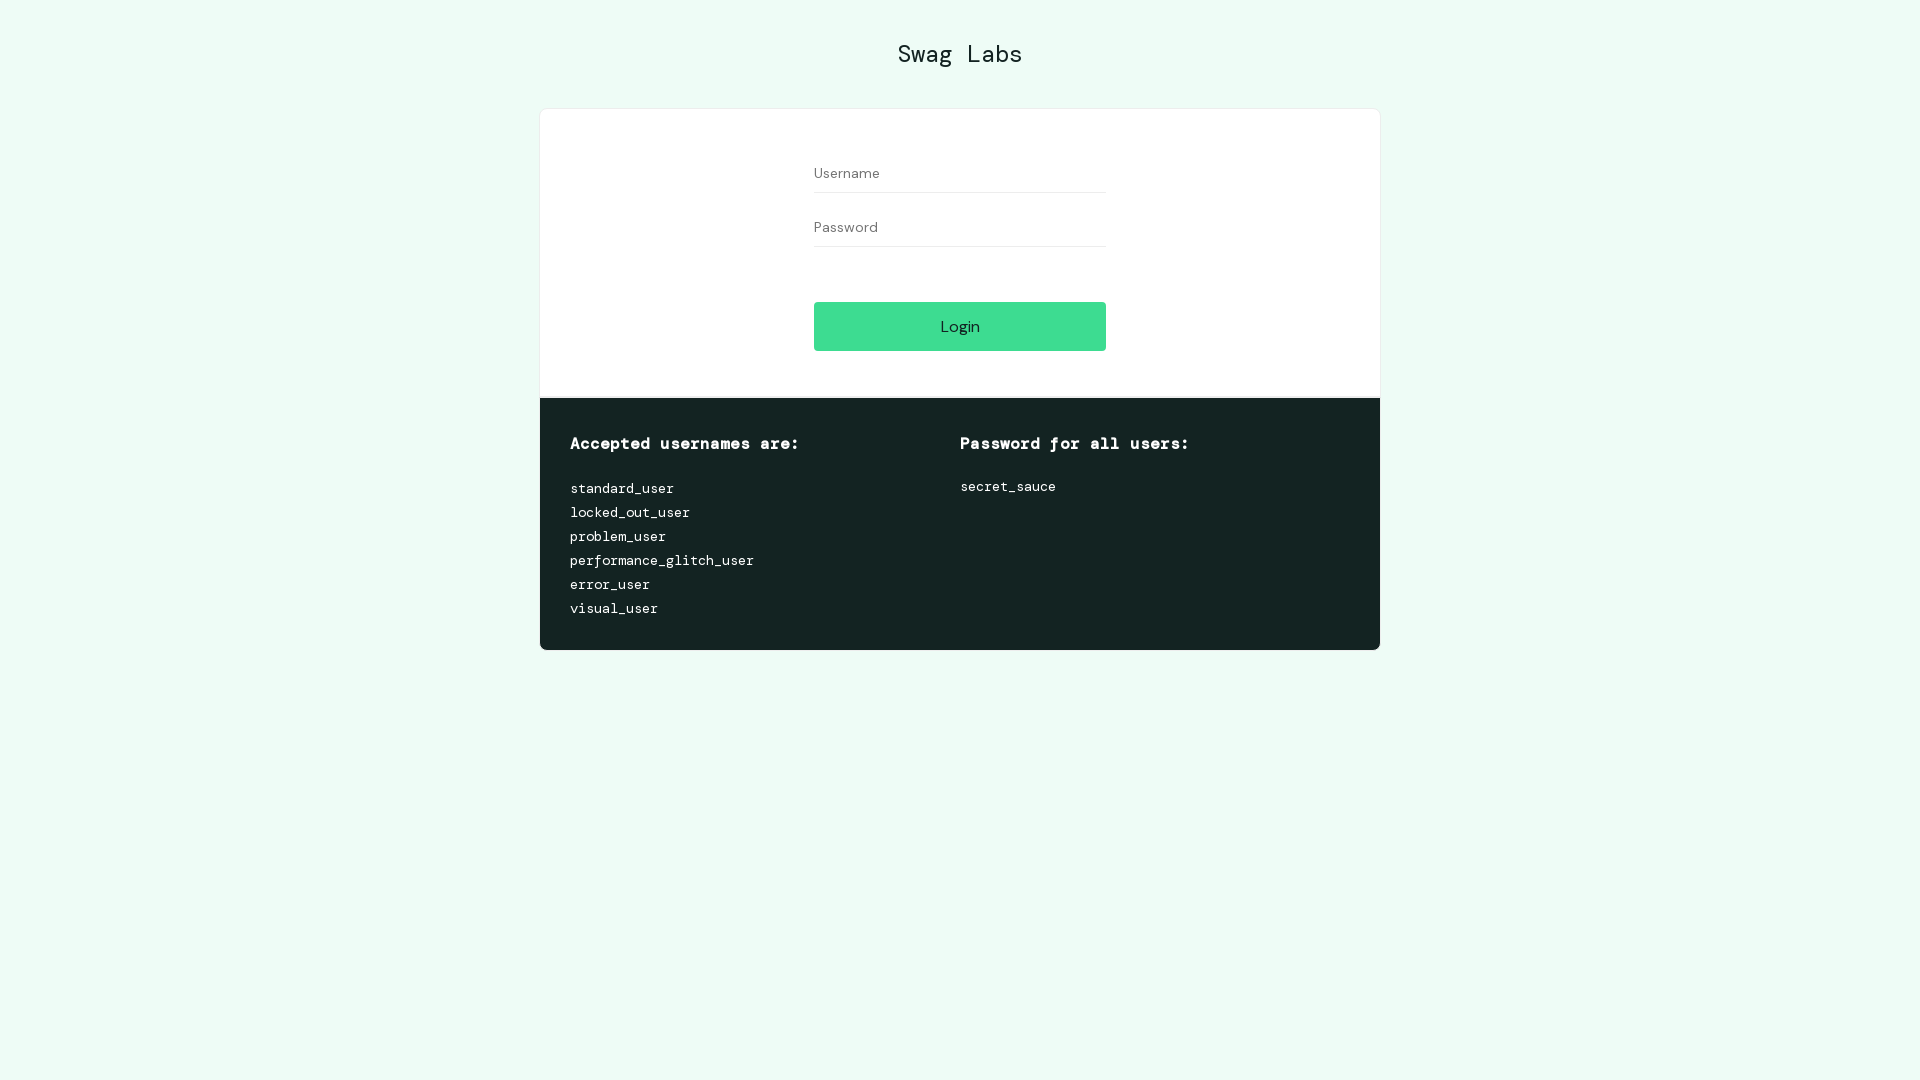